Tests dropdown selection by iterating through all options, clicking the one that matches "Option 1", then verifying the selection was made correctly.

Starting URL: http://the-internet.herokuapp.com/dropdown

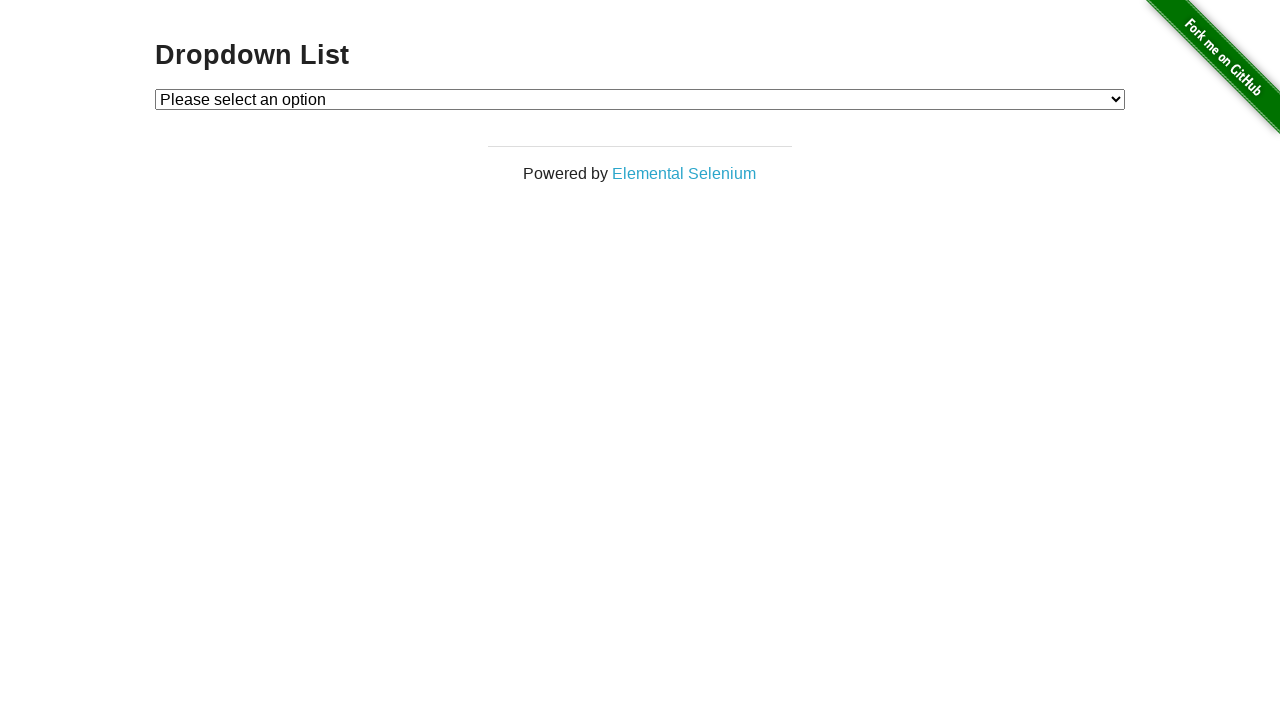

Waited for dropdown to be visible
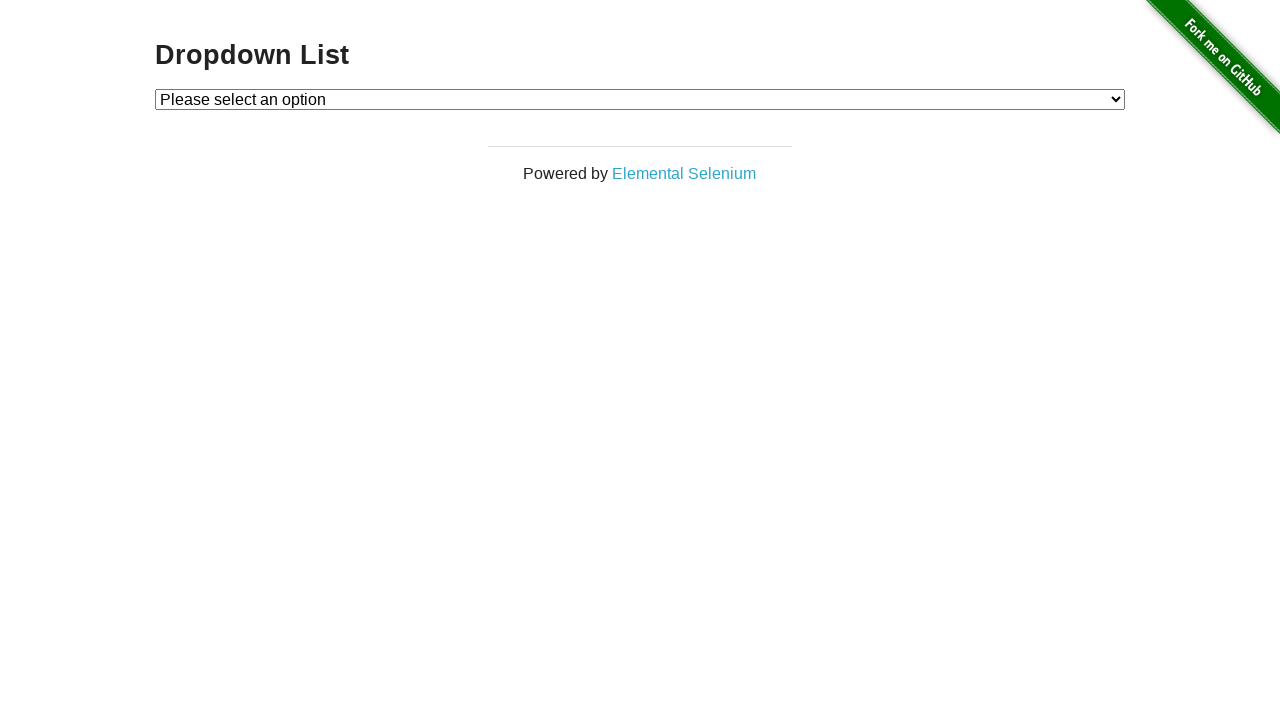

Selected 'Option 1' from dropdown on #dropdown
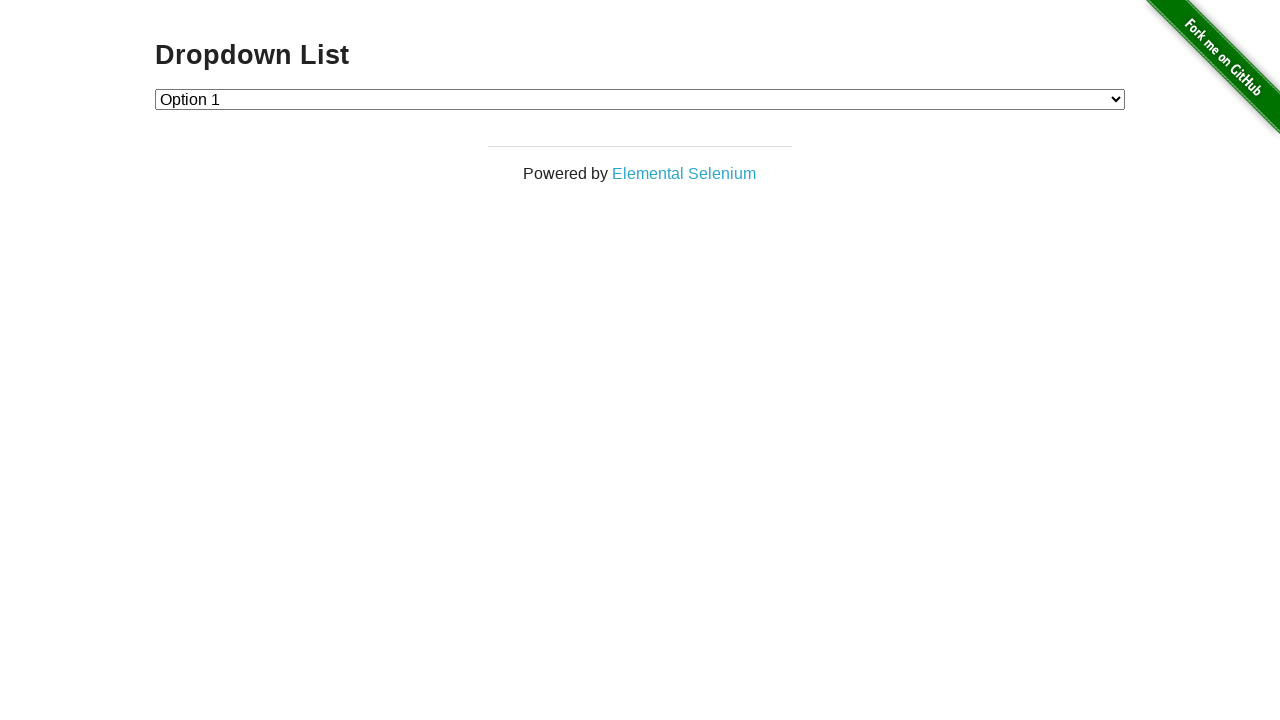

Retrieved selected dropdown value
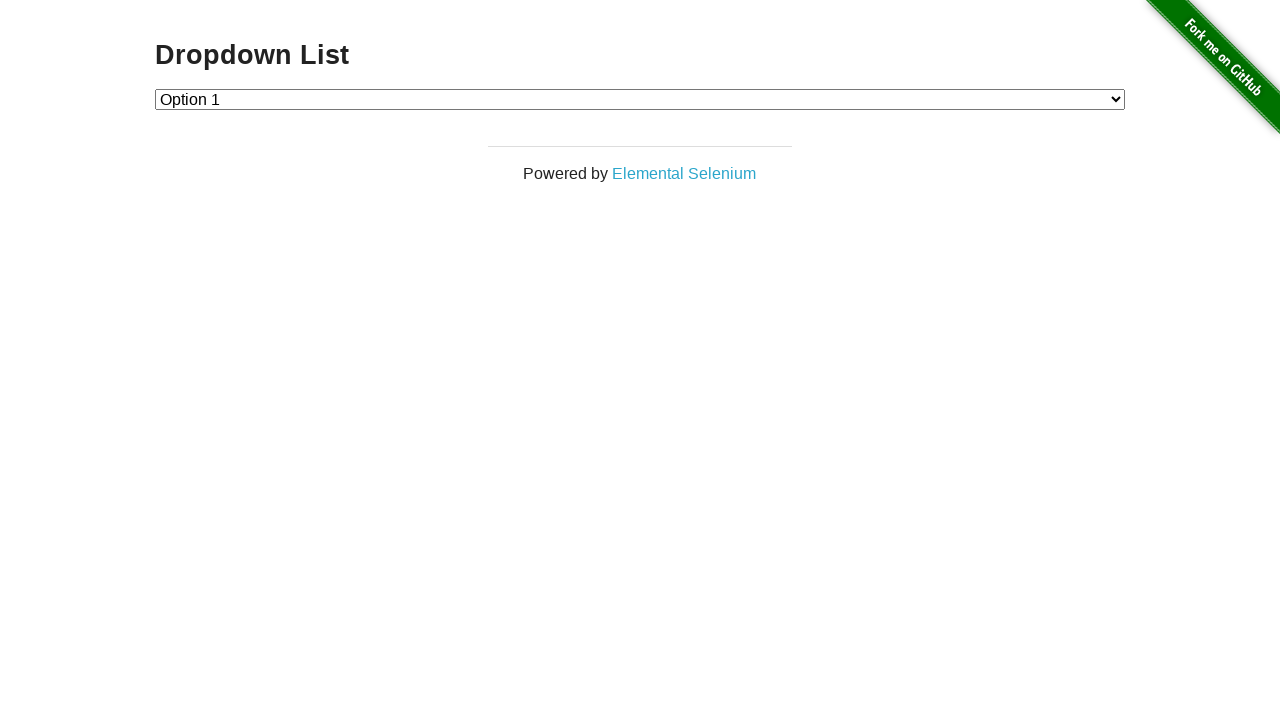

Verified that 'Option 1' was correctly selected
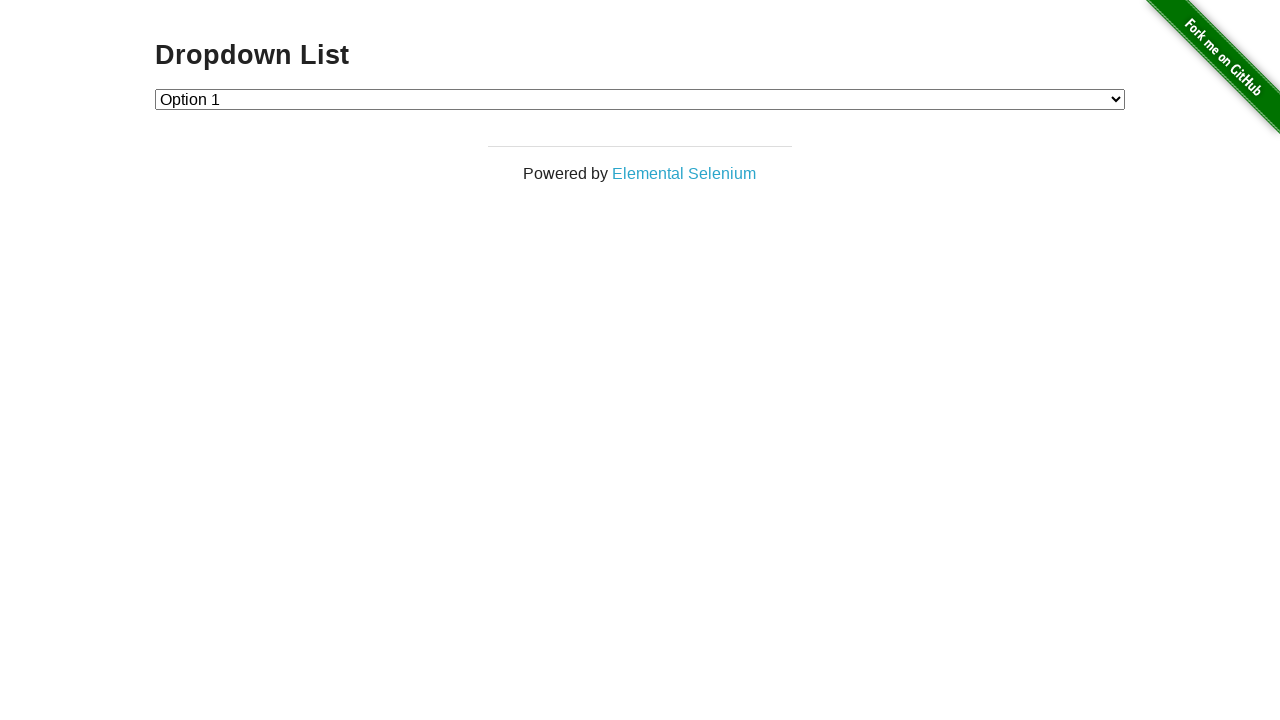

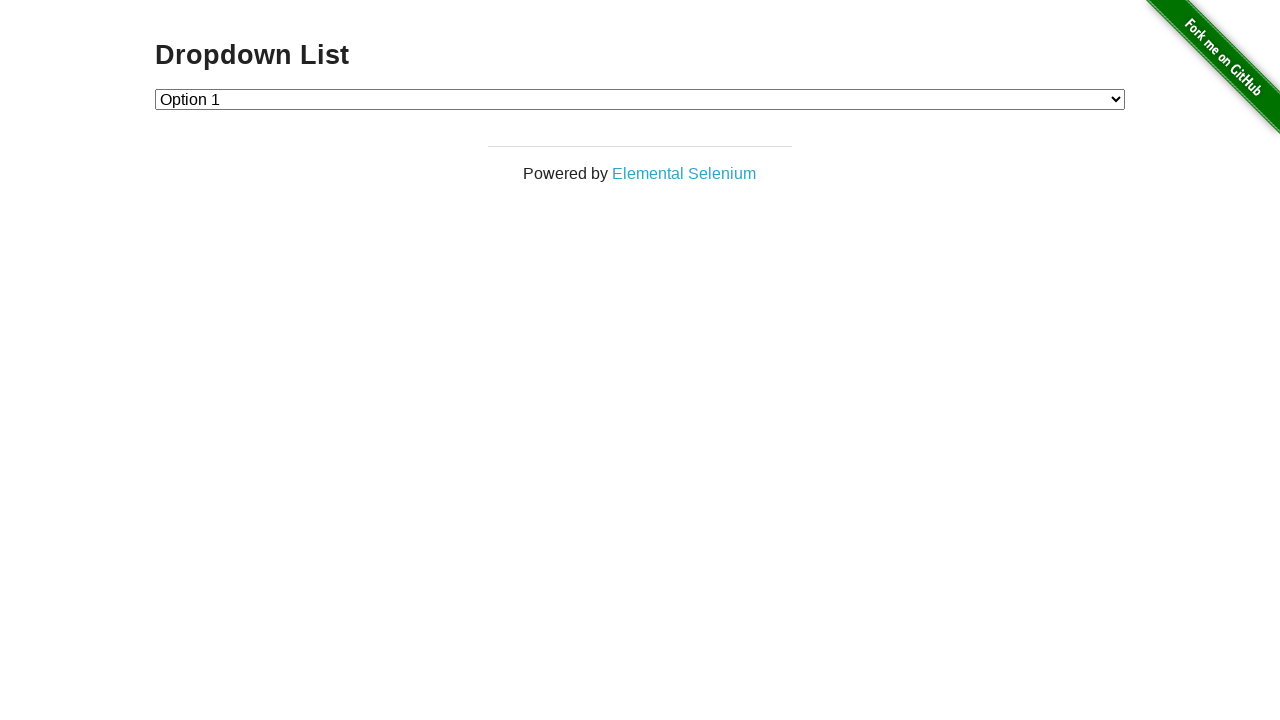